Verifies that the homepage URL is correct

Starting URL: https://naveenautomationlabs.com/opencart/

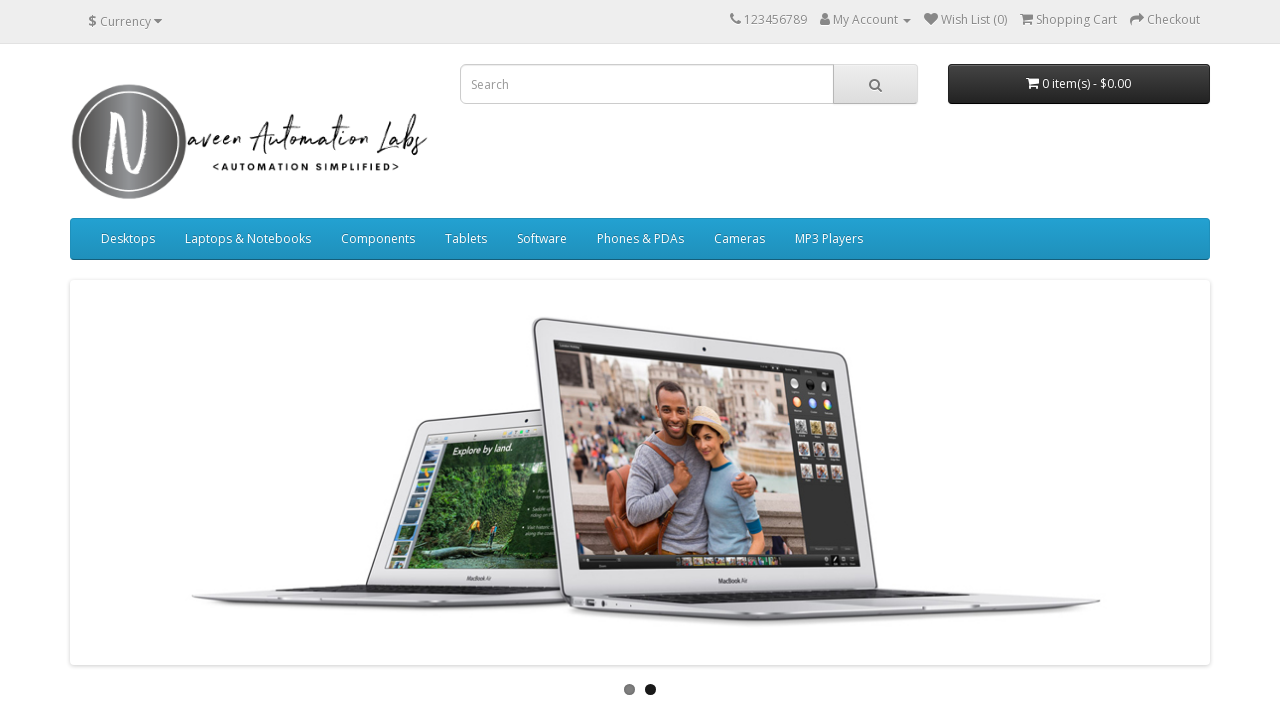

Verified that homepage URL is correct: https://naveenautomationlabs.com/opencart/
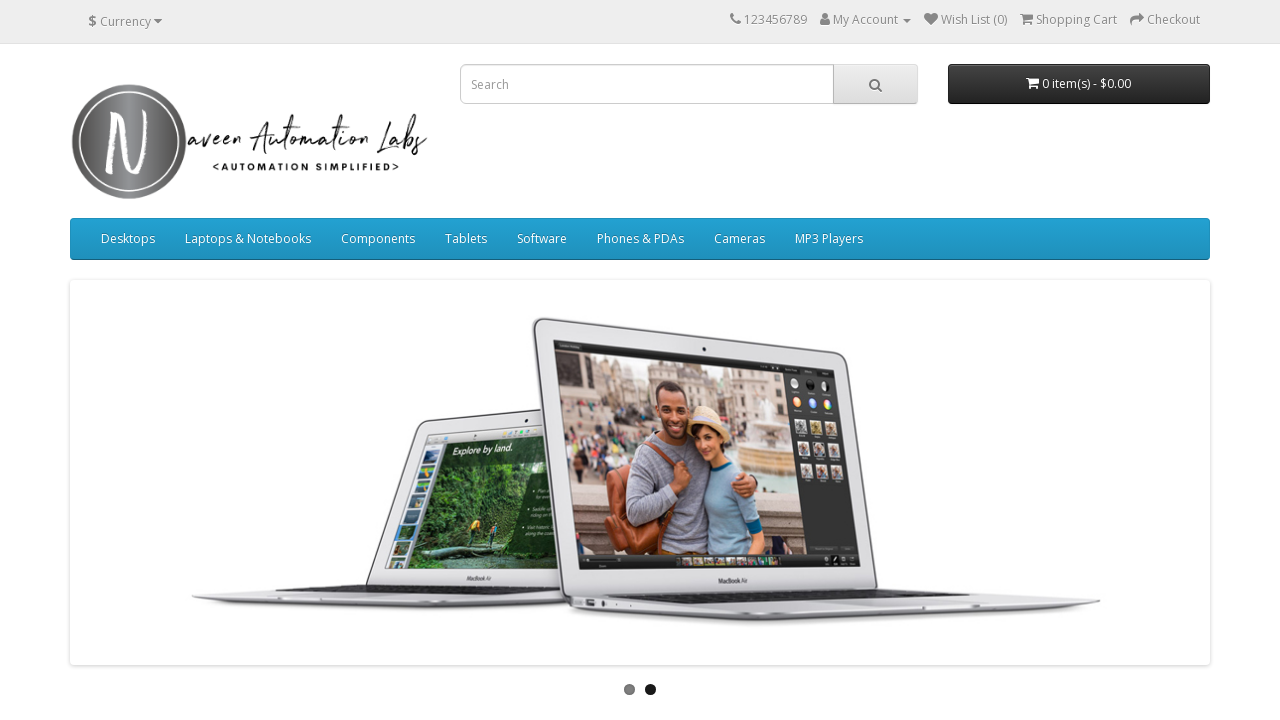

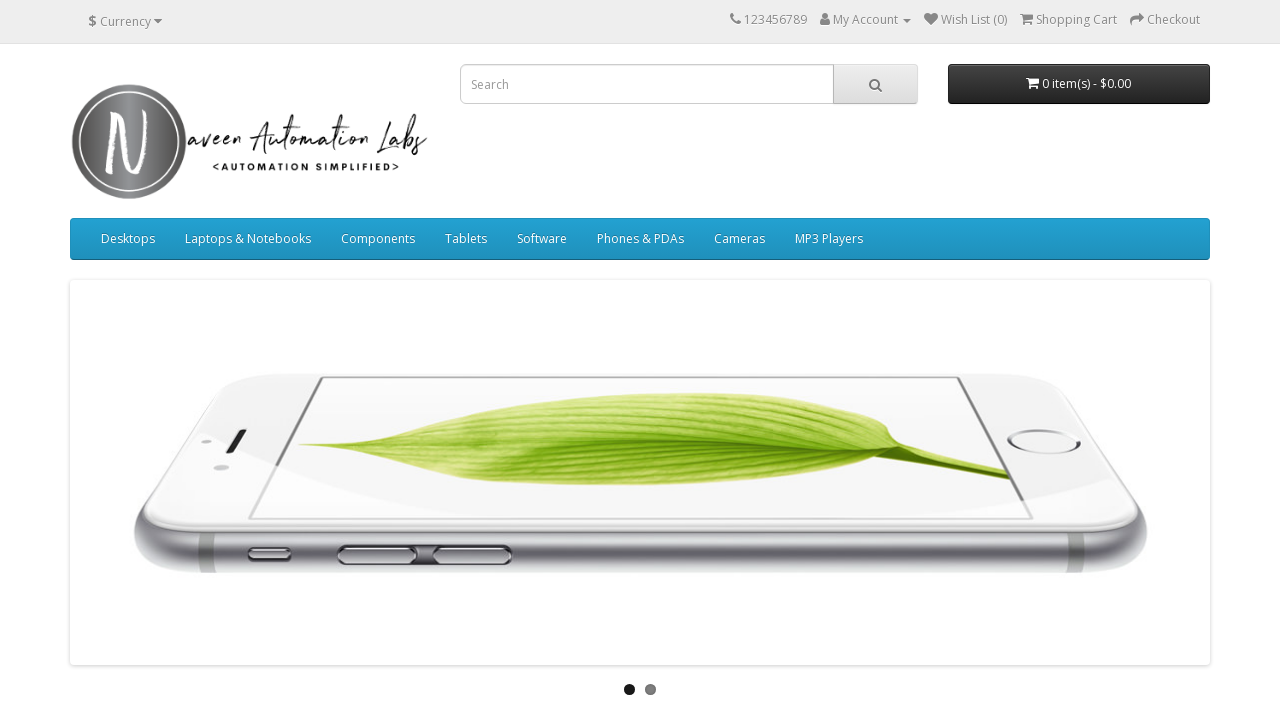